Verifies that the home page of automationexercise.com is visible and loaded successfully

Starting URL: http://automationexercise.com

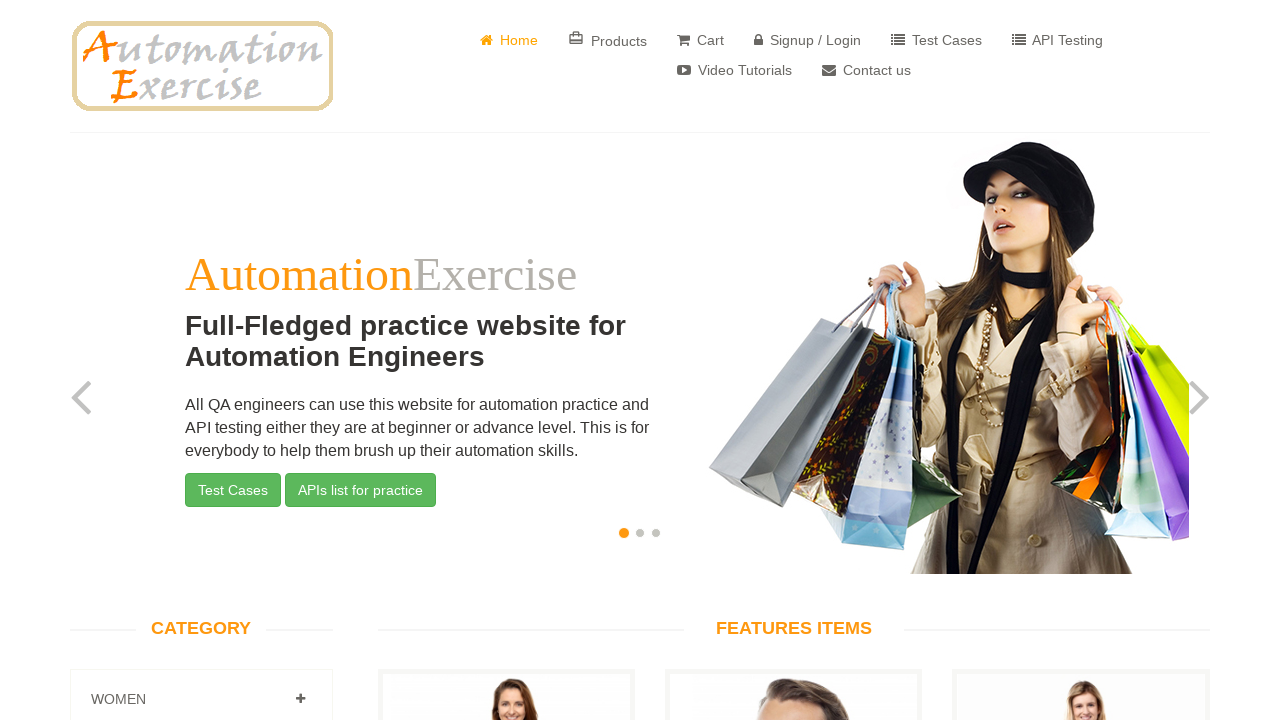

Home page loaded successfully - home link element is visible
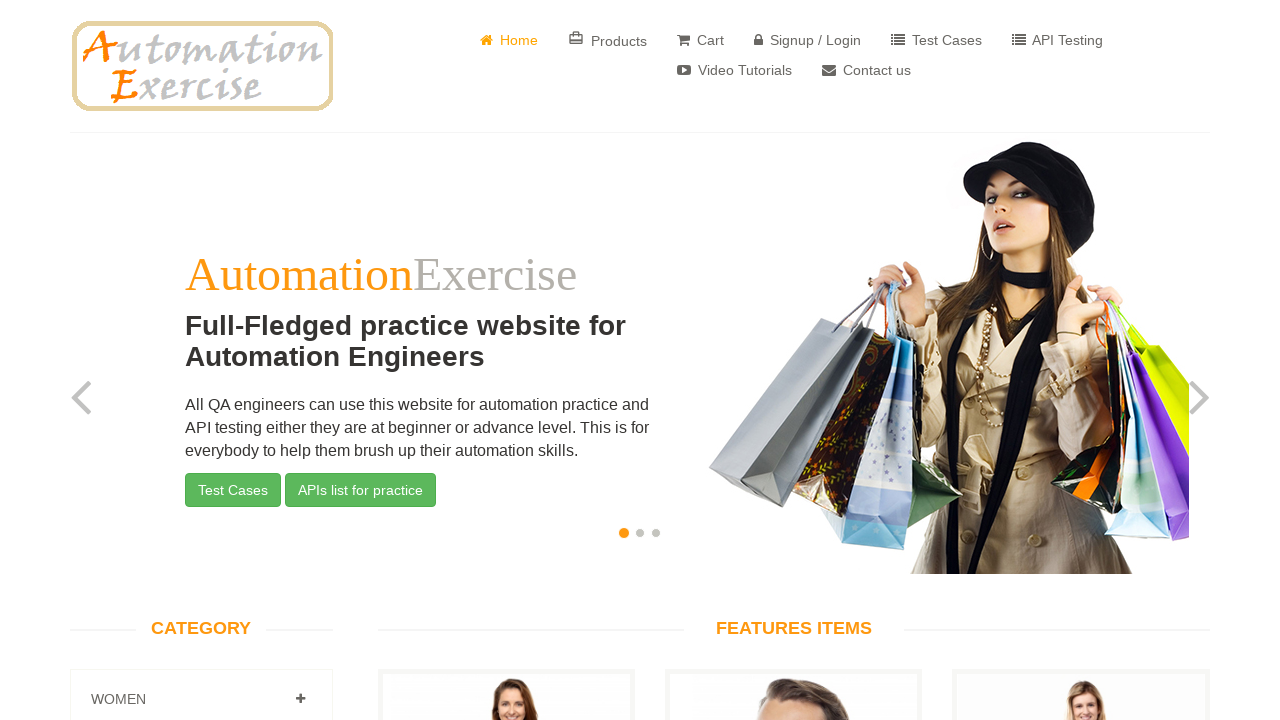

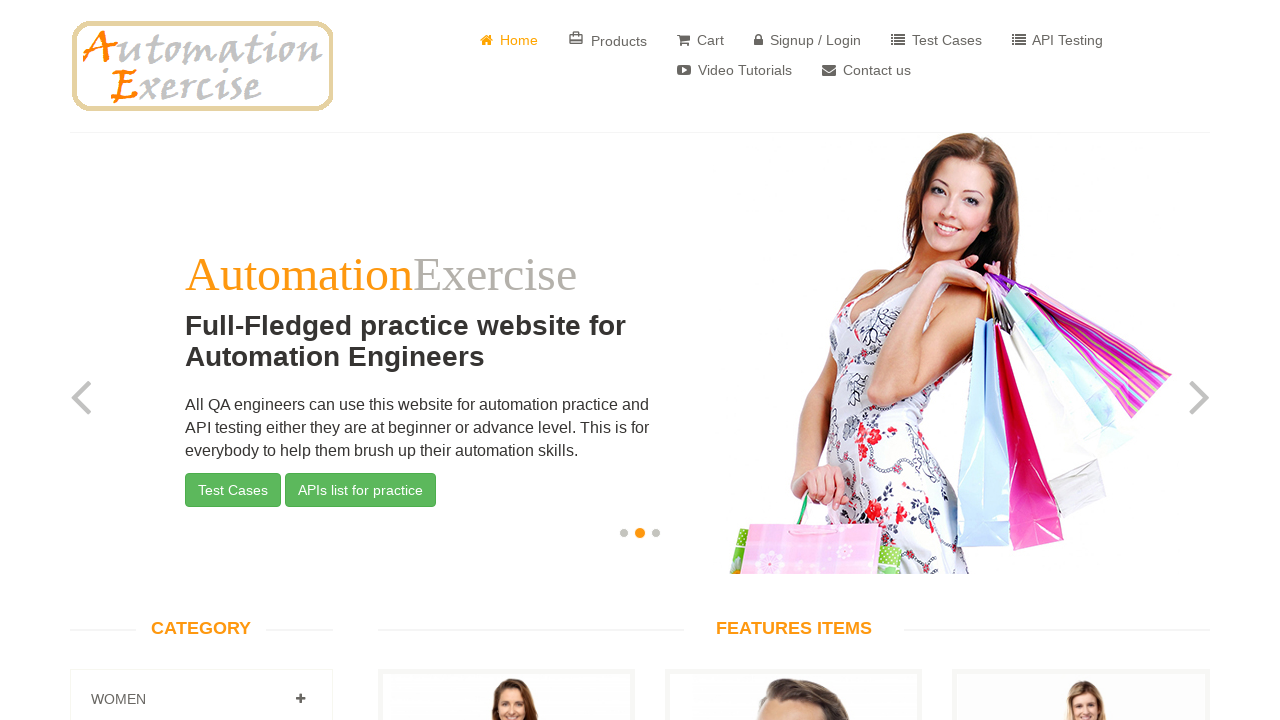